Tests browser page refresh functionality by refreshing a product page and verifying the title remains correct

Starting URL: https://selenium.jacobparr.com/products/spree-bag

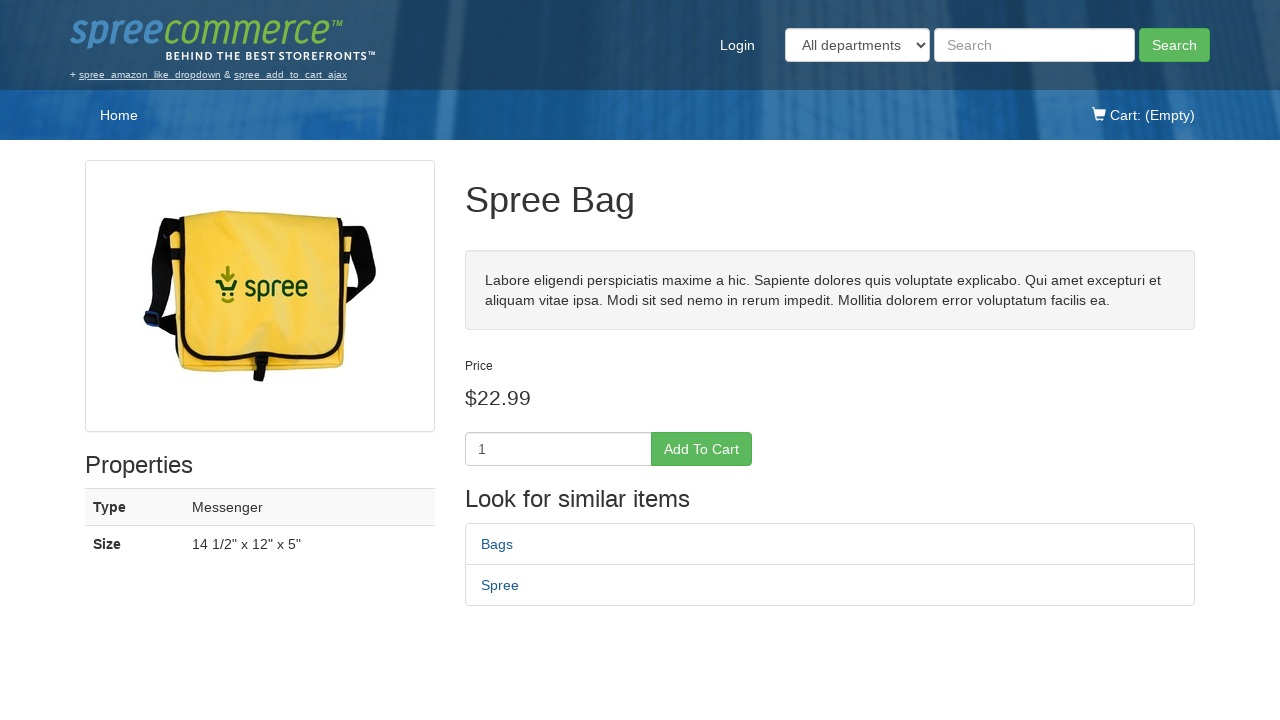

Verified initial page title is 'Spree Bag - Spree Demo Site'
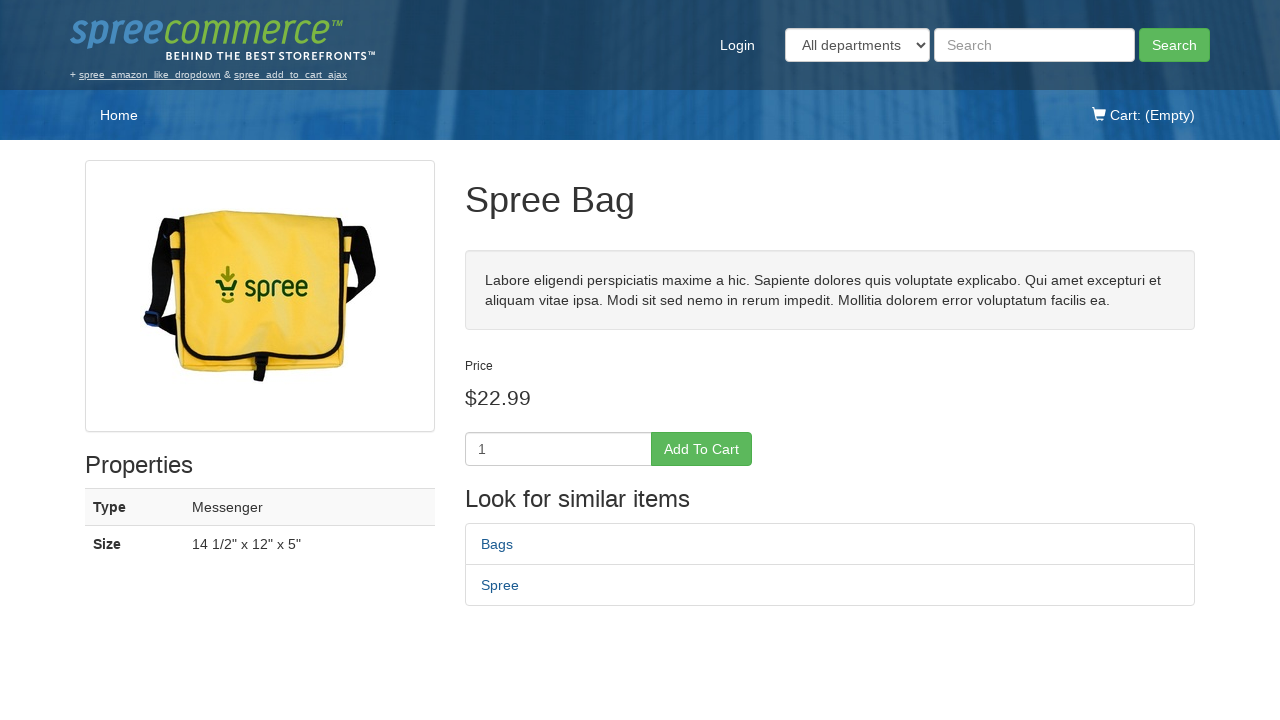

Refreshed the product page
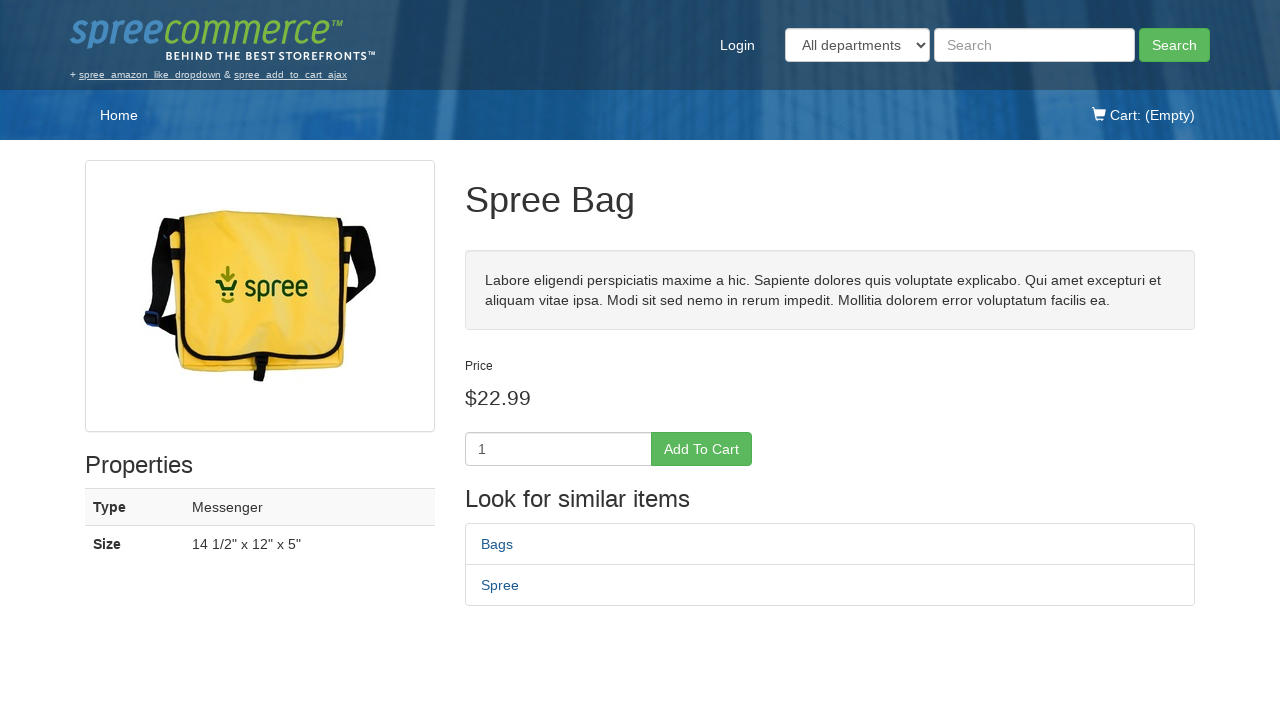

Verified page title remains 'Spree Bag - Spree Demo Site' after refresh
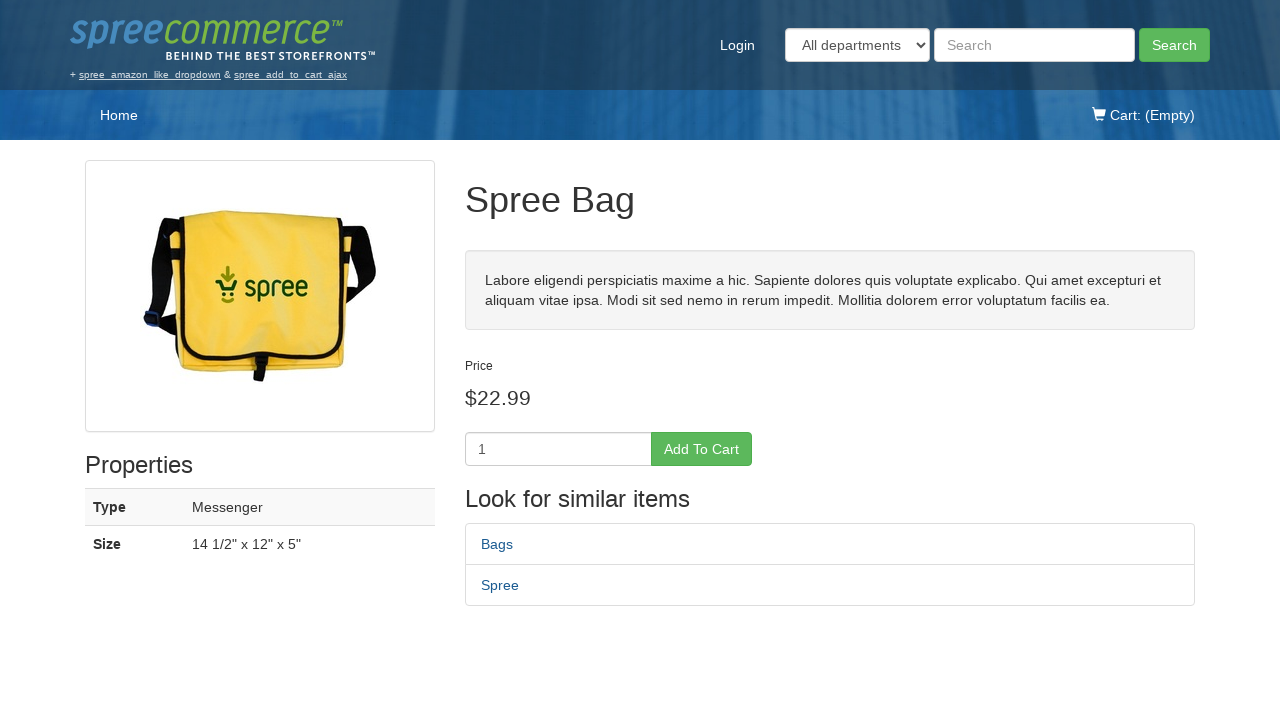

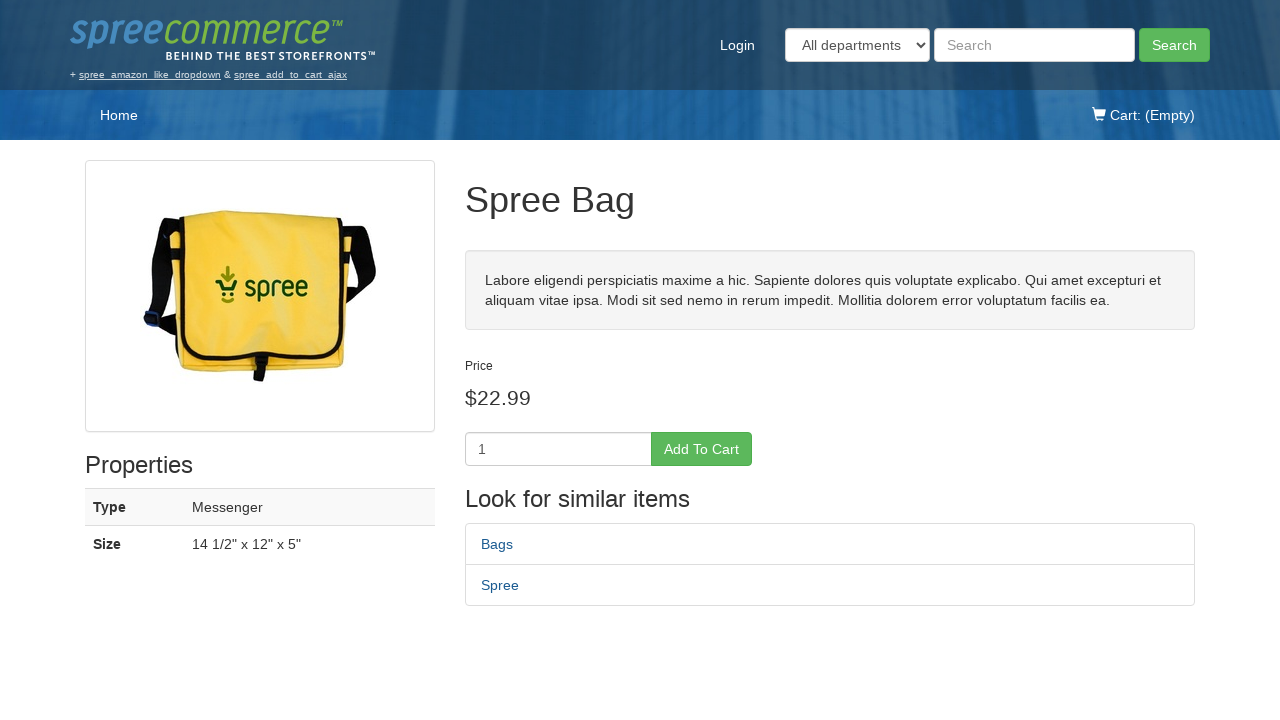